Tests adding products to cart by navigating to a product page and performing various click actions (double-click, triple-click, single-click) on different product buttons

Starting URL: https://material.playwrightvn.com/

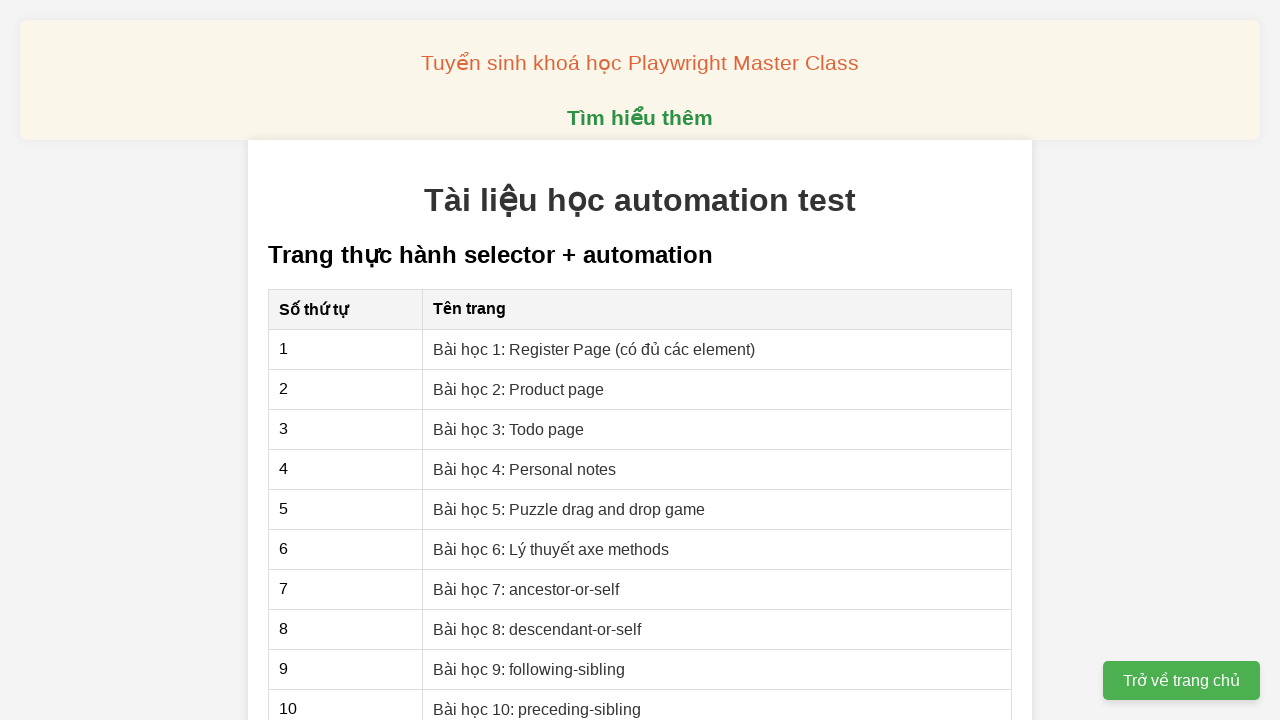

Clicked on Bài 2 link to navigate to product page at (519, 389) on xpath=//*[@href="02-xpath-product-page.html"]
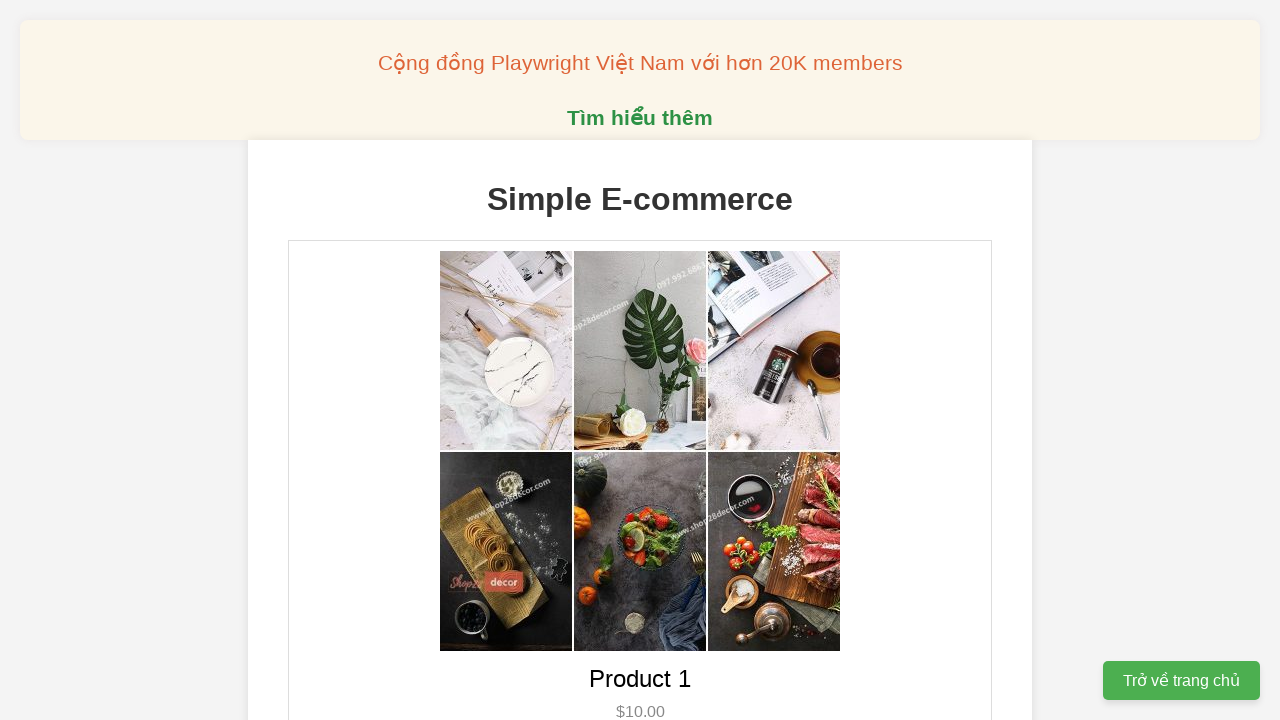

Double-clicked product 1 button to add it to cart at (640, 360) on xpath=//button[@data-product-id = "1"]
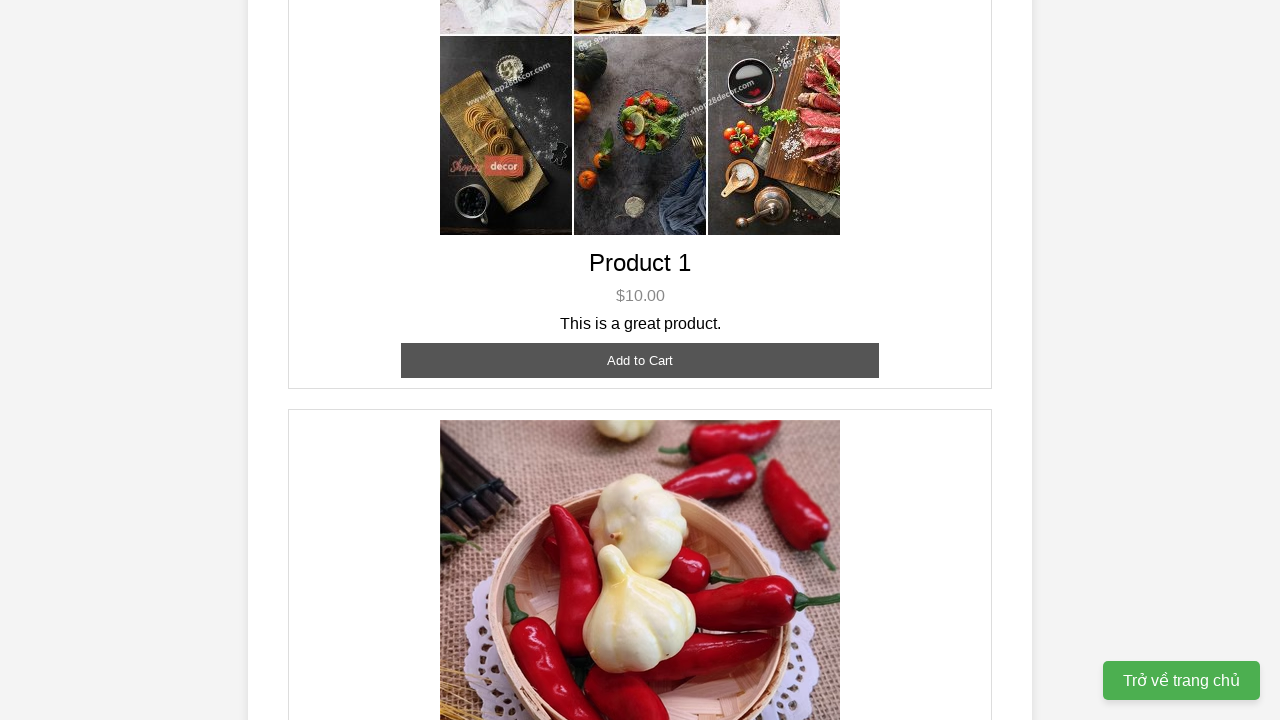

Triple-clicked product 2 button to add it to cart at (640, 360) on xpath=//button[@data-product-id = "2"]
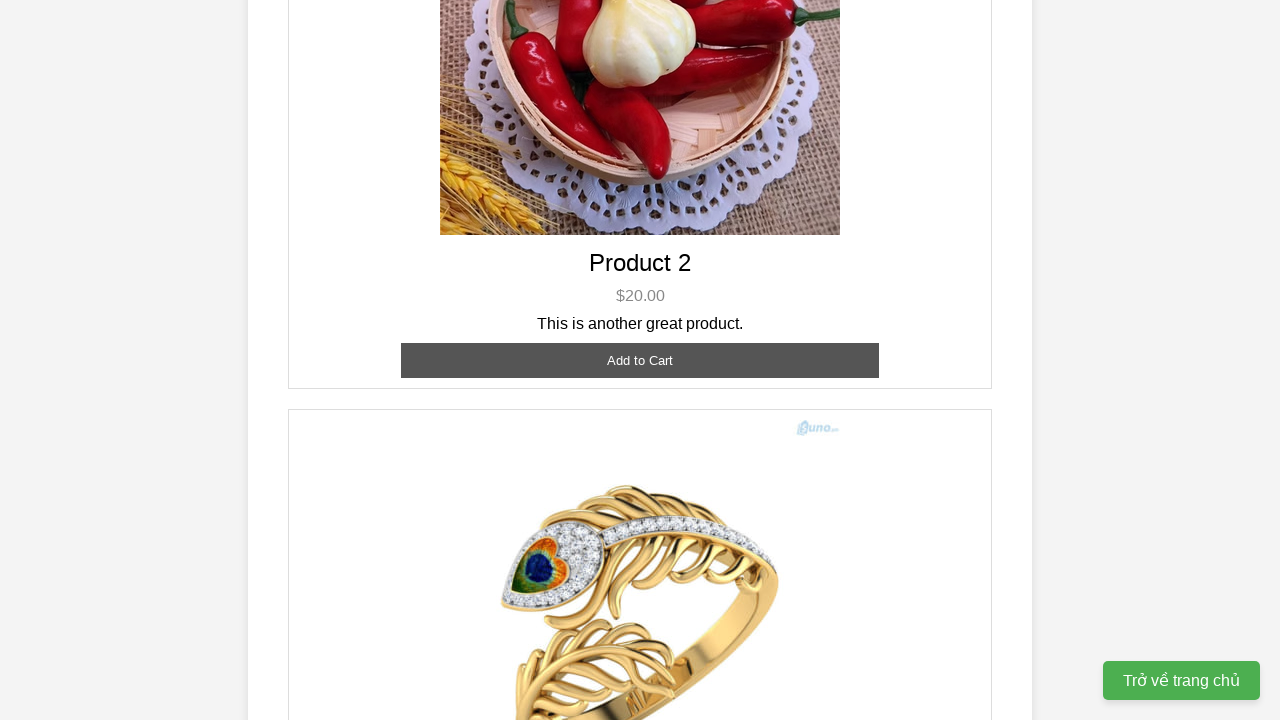

Single-clicked product 3 button to add it to cart at (640, 388) on xpath=//button[@data-product-id = "3"]
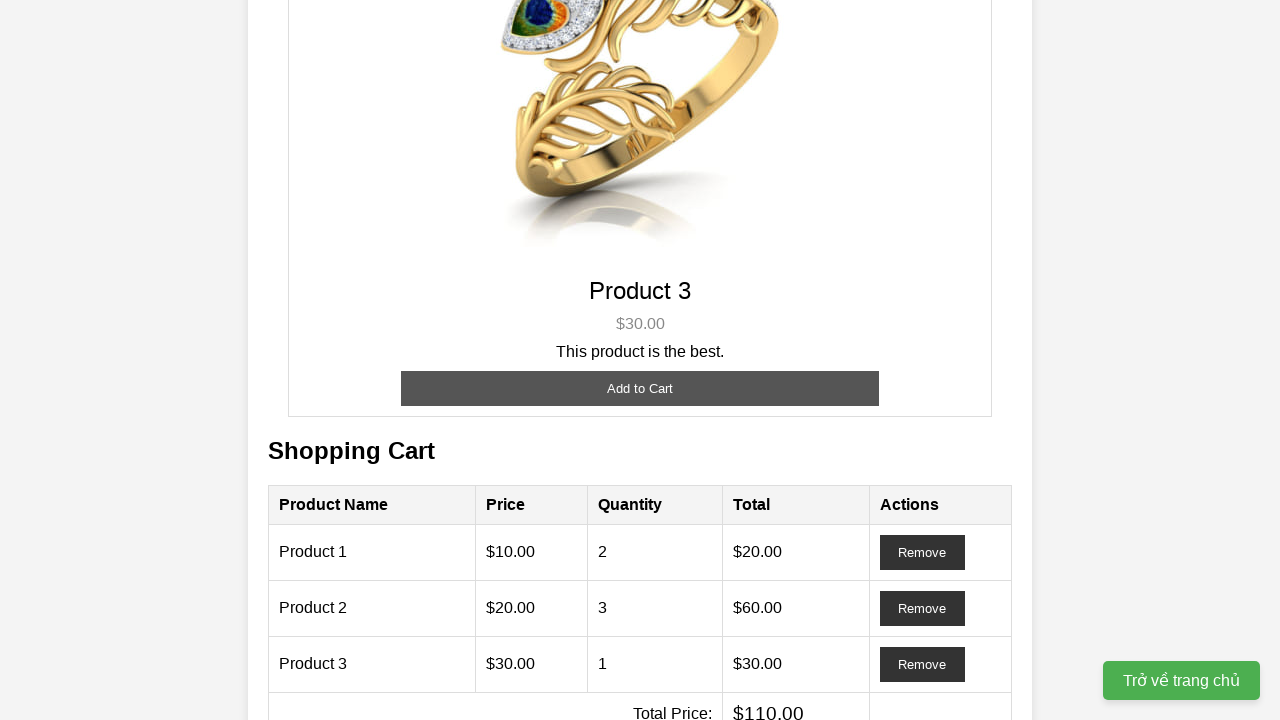

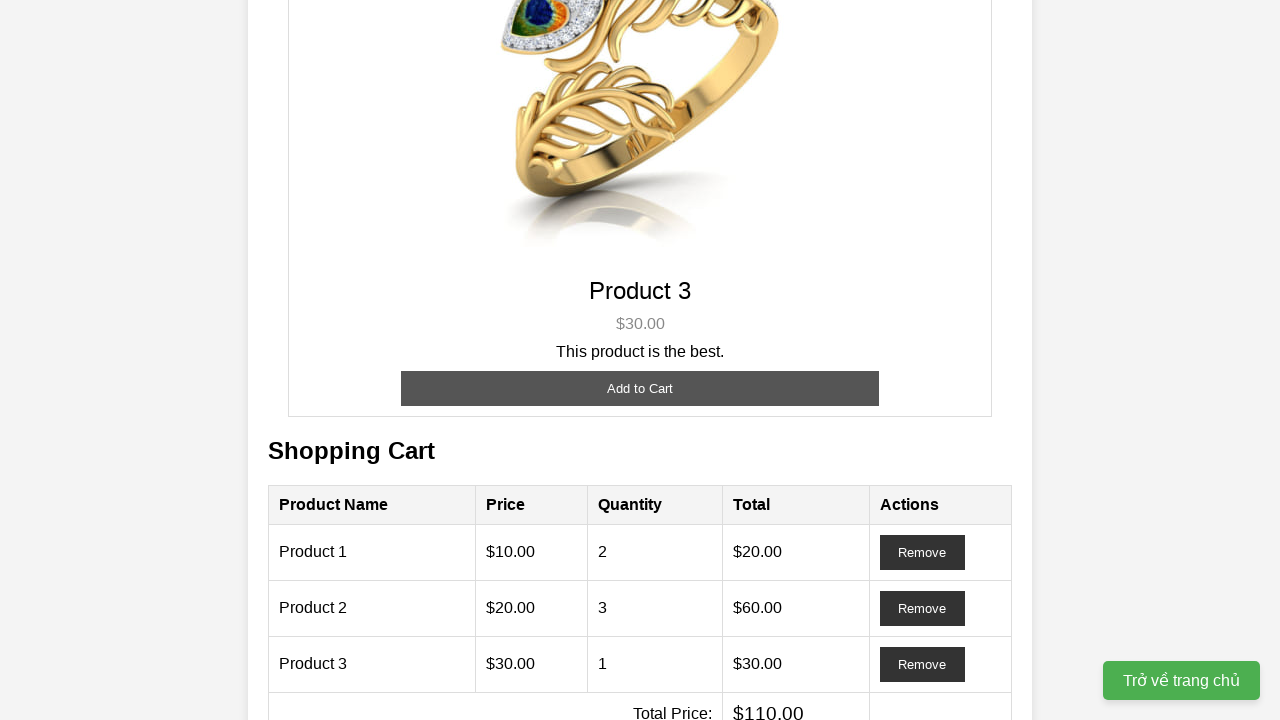